Tests registration with an already existing username and verifies the error message

Starting URL: https://www.demoblaze.com/index.html

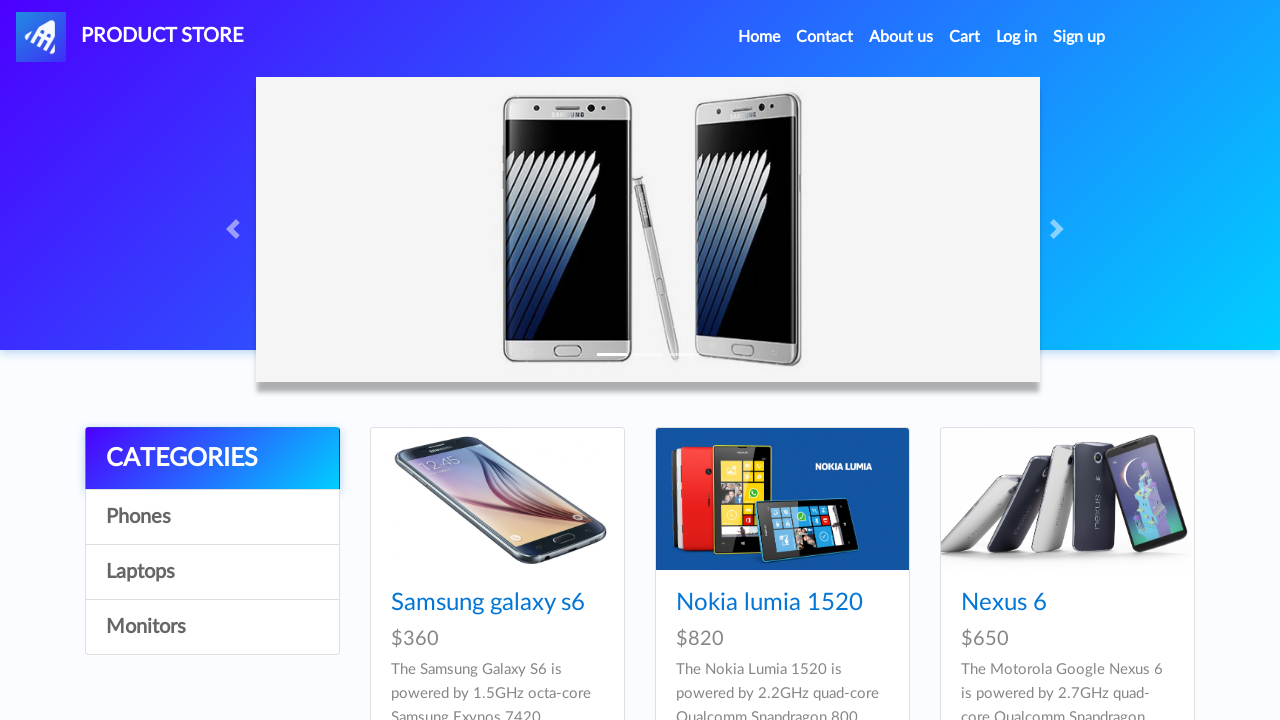

Clicked Sign up button to open registration modal at (1079, 37) on a#signin2
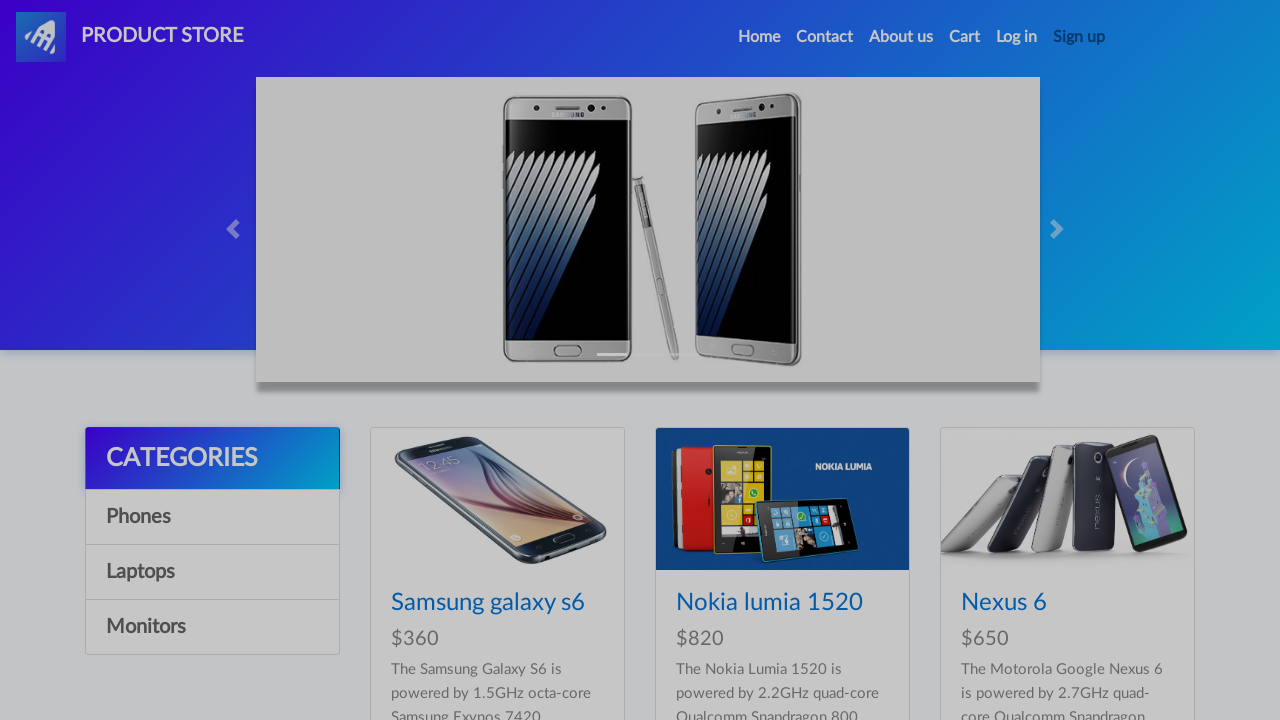

Registration modal appeared
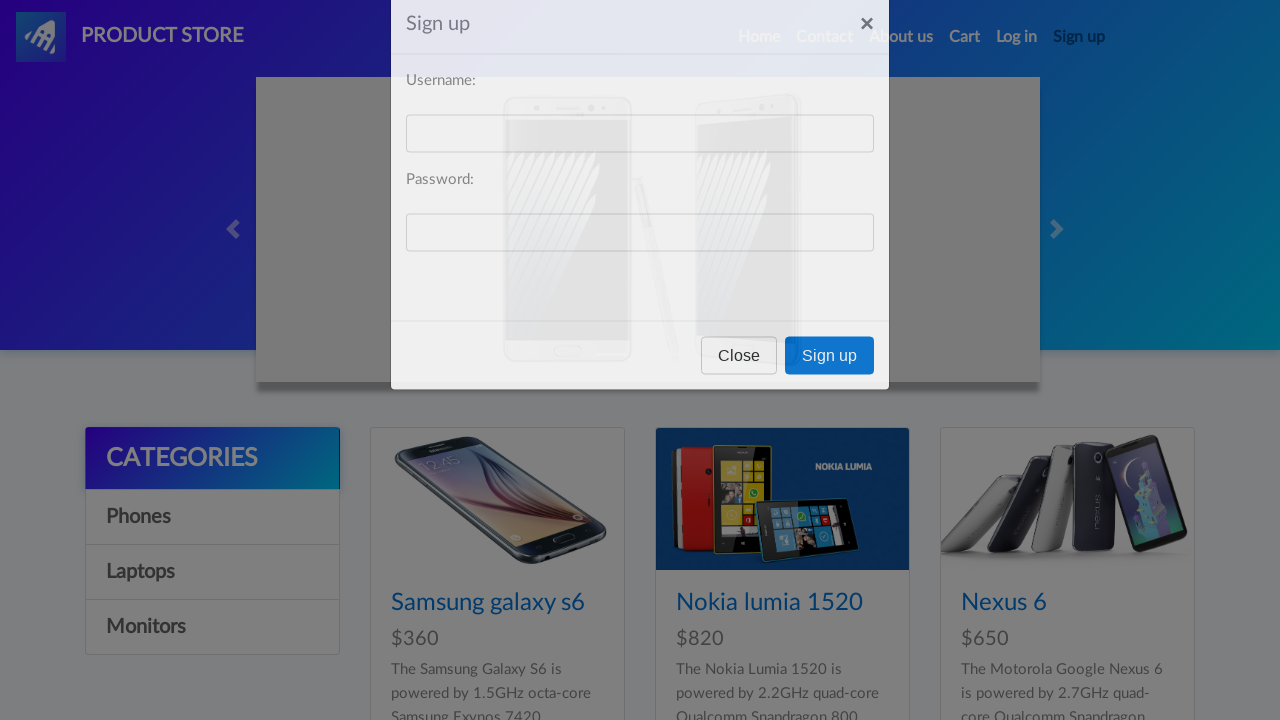

Filled username field with 'admin' (existing username) on #sign-username
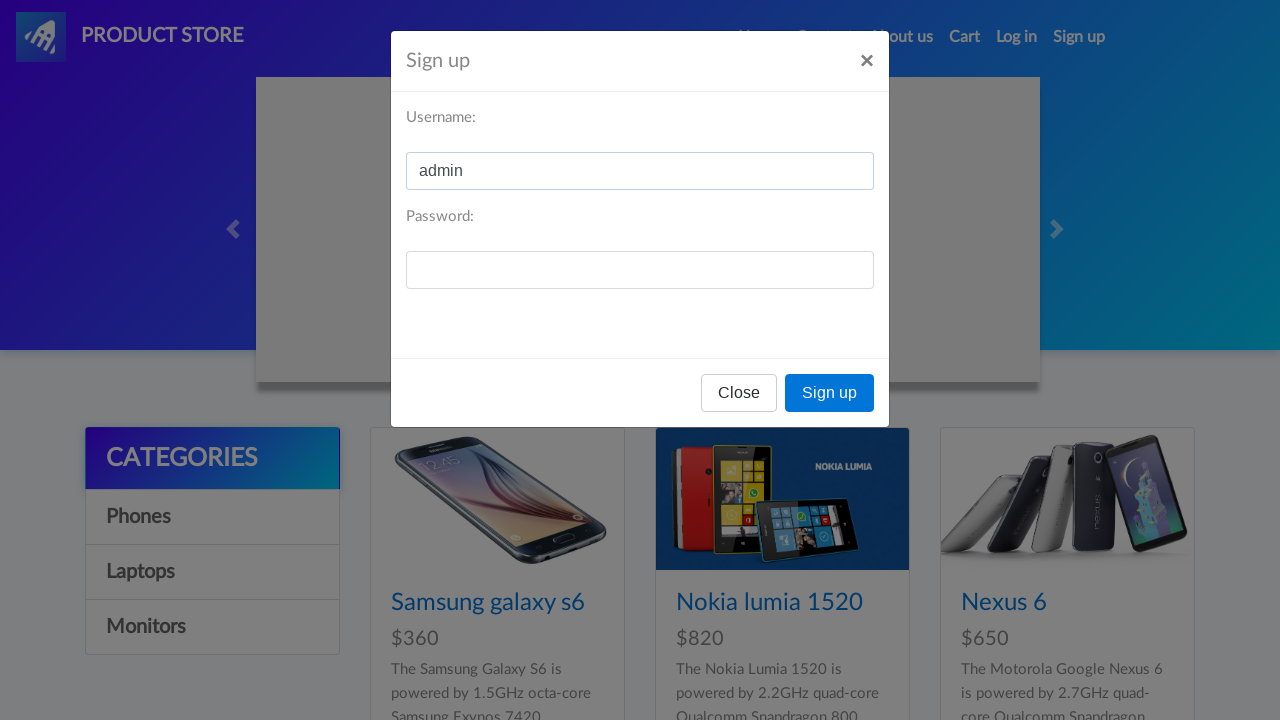

Filled password field with 'admin123' on #sign-password
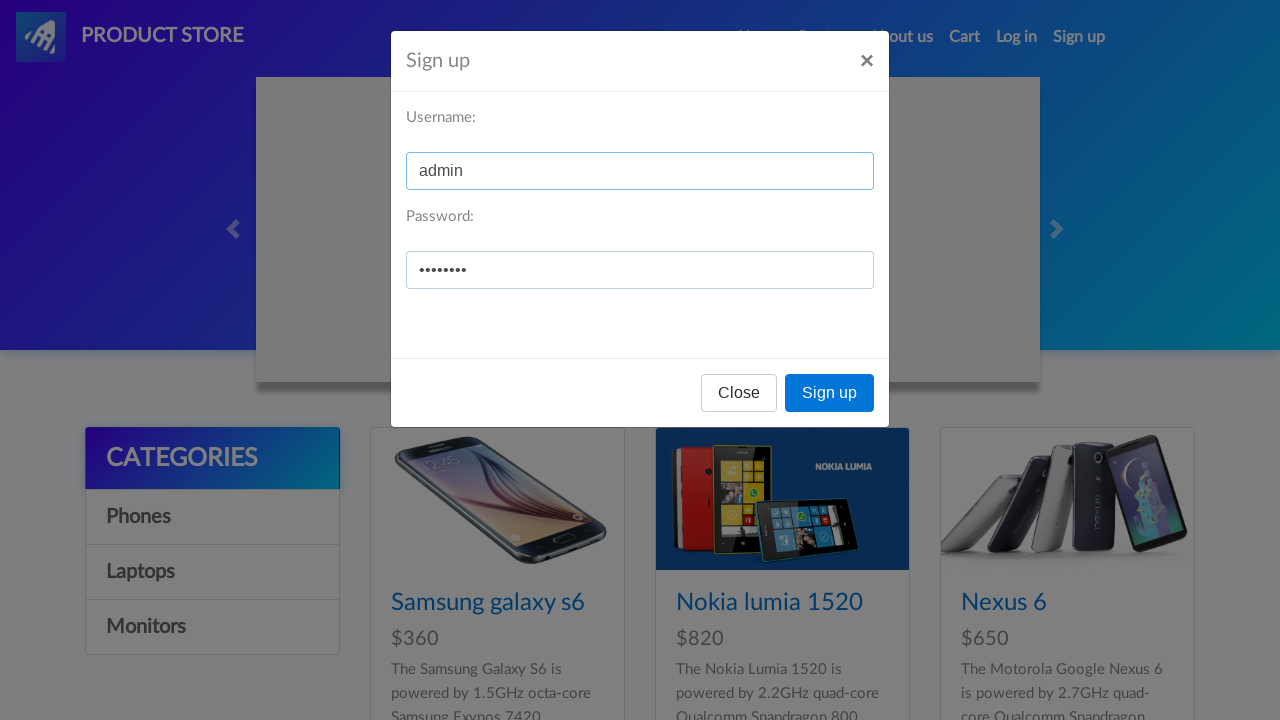

Clicked register button in modal at (830, 393) on button[onclick='register()']
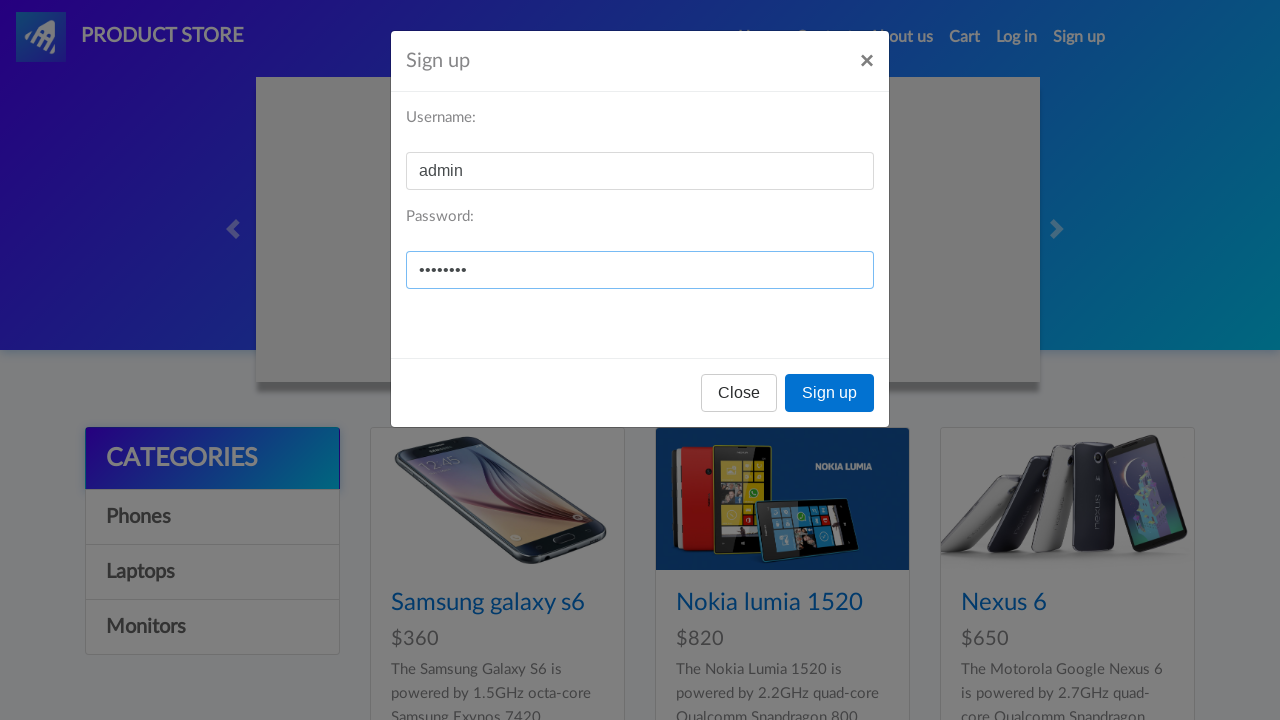

Set up dialog handler to accept alerts
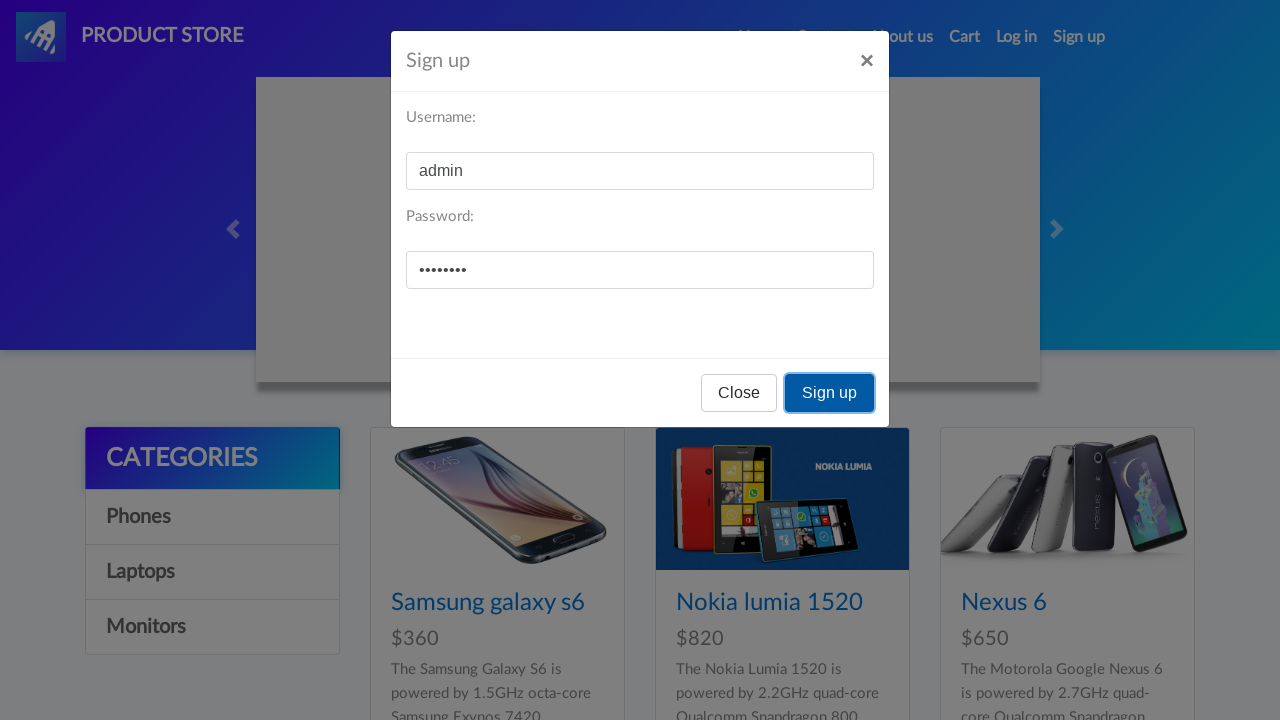

Waited for alert to process and error message to display
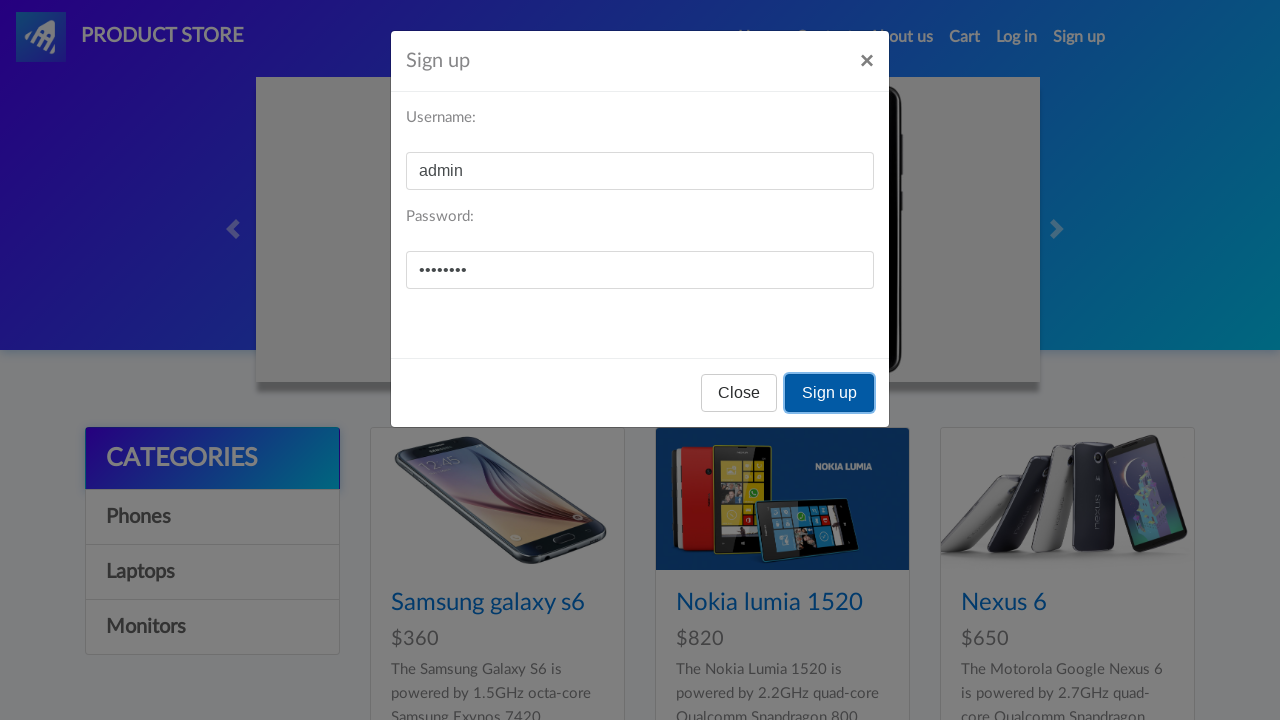

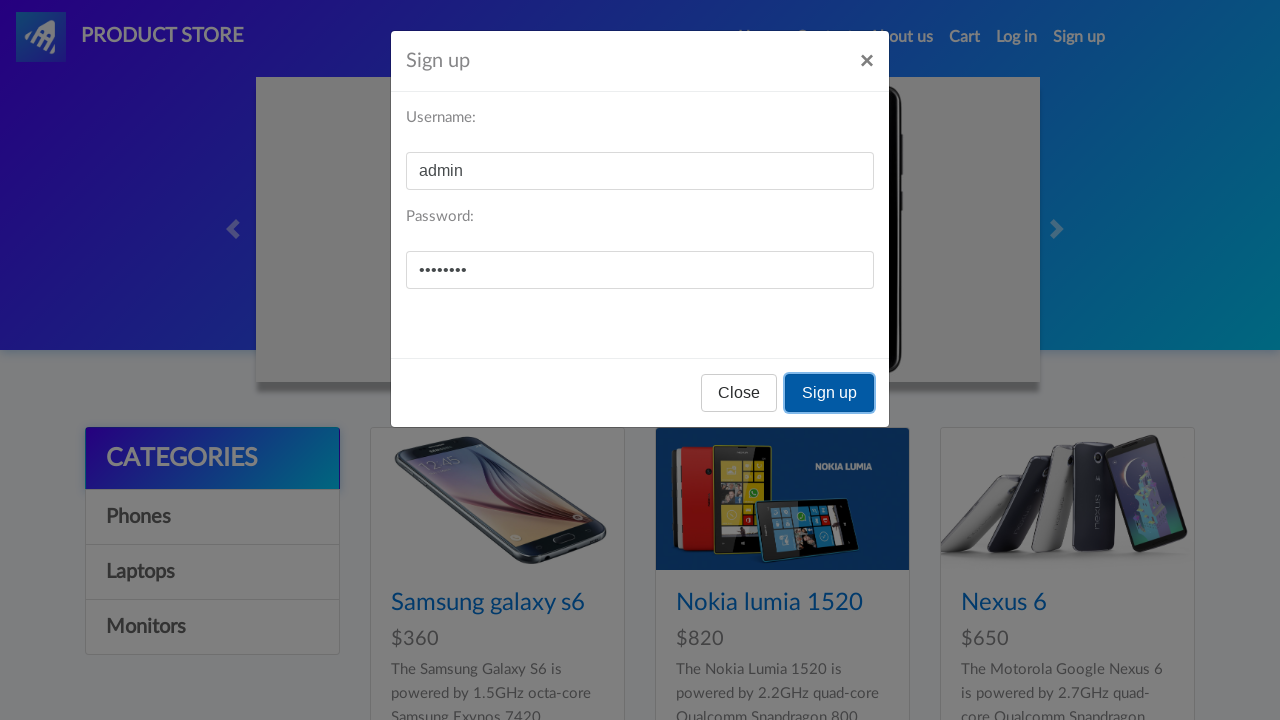